Tests the search functionality on Target.com by entering a search term "tea" and clicking the search button

Starting URL: https://www.target.com/

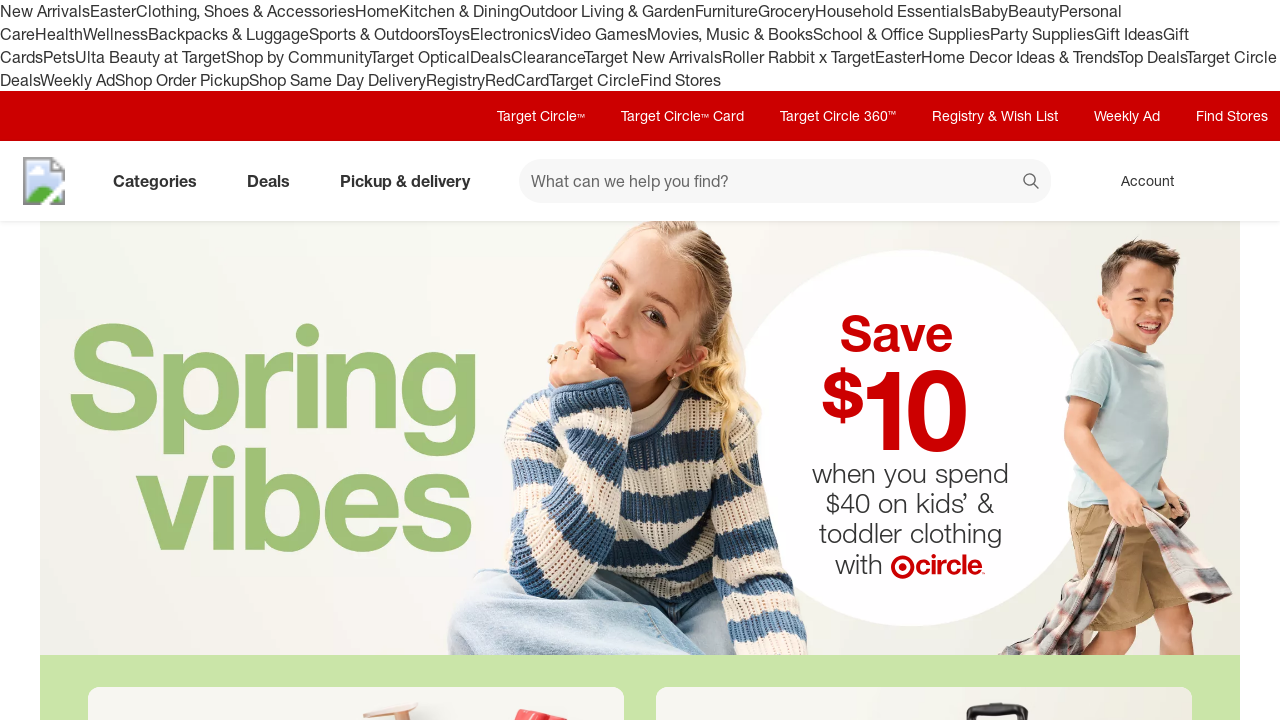

Filled search field with 'tea' on #search
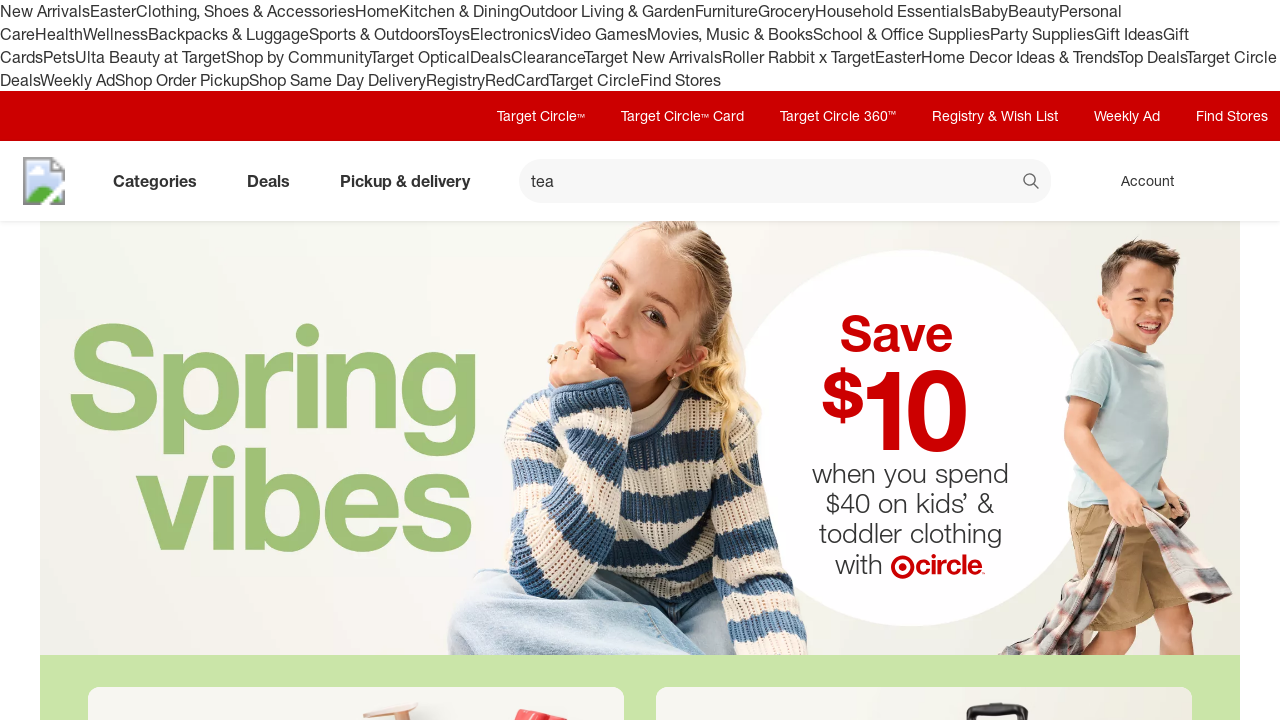

Clicked search button at (1032, 183) on button[data-test='@web/Search/SearchButton']
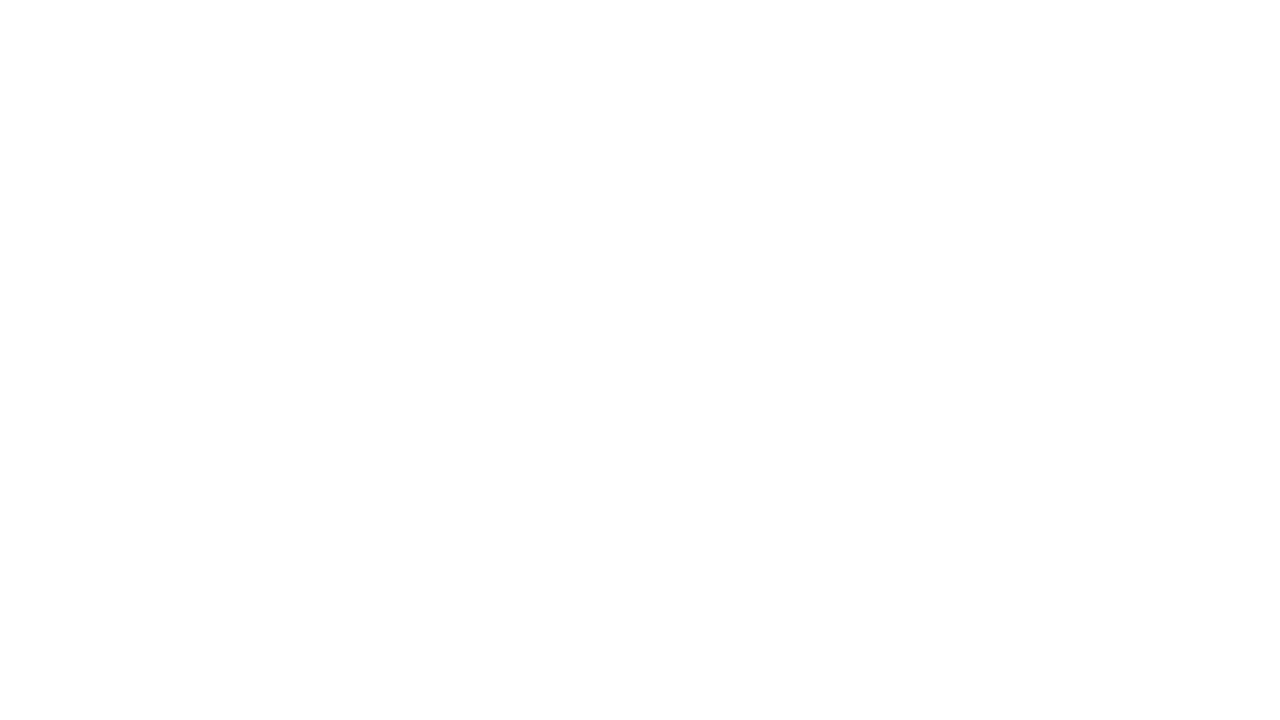

Search results loaded
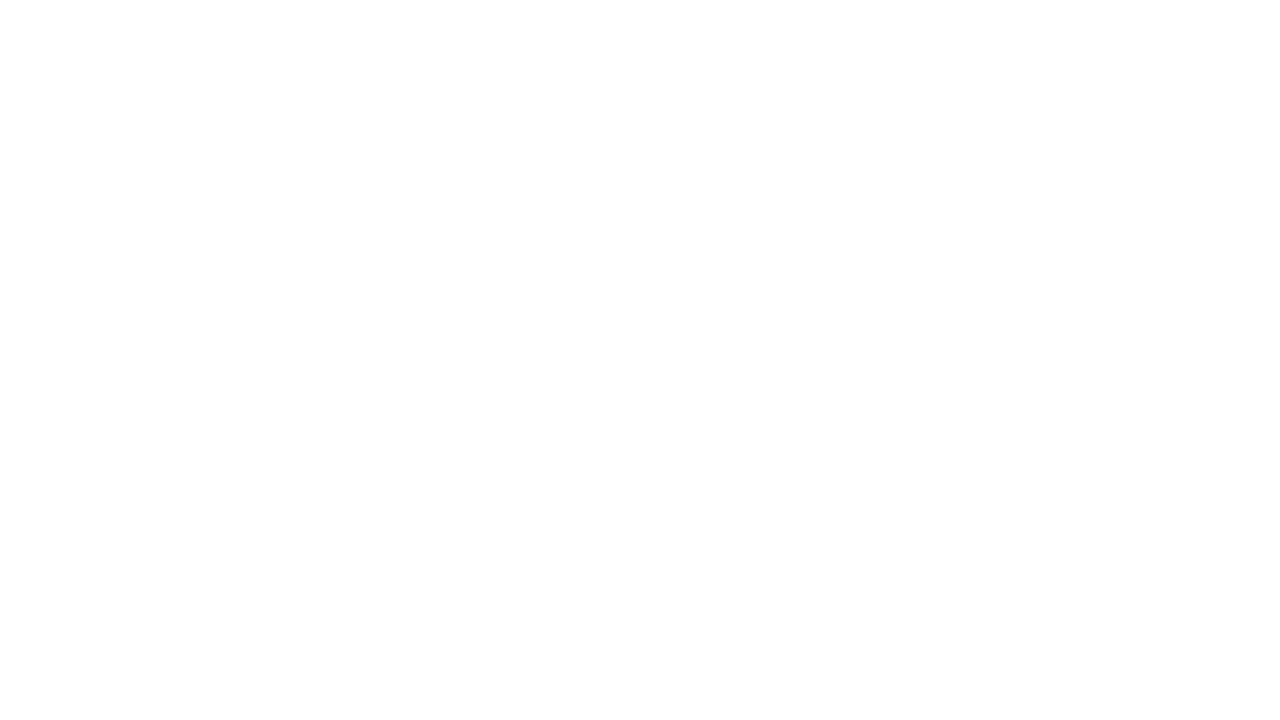

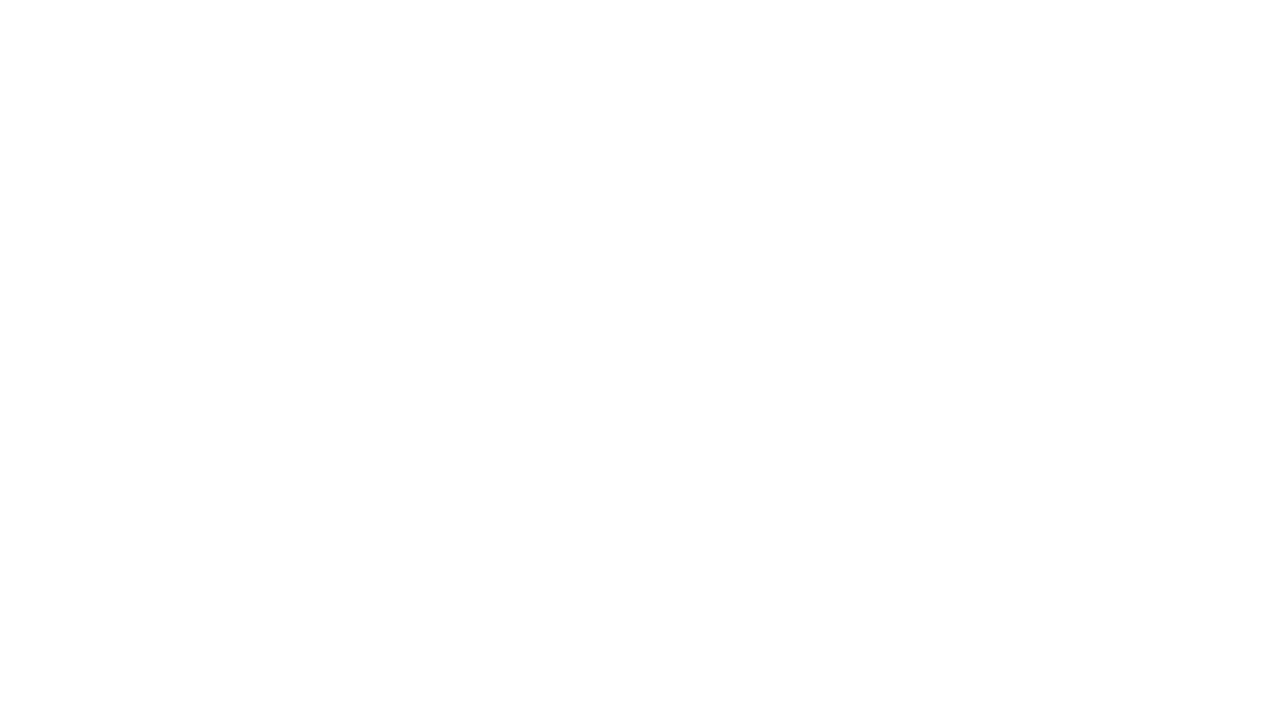